Tests drag and drop functionality on jQueryUI slider demo page by dragging the slider handle

Starting URL: https://jqueryui.com/slider/

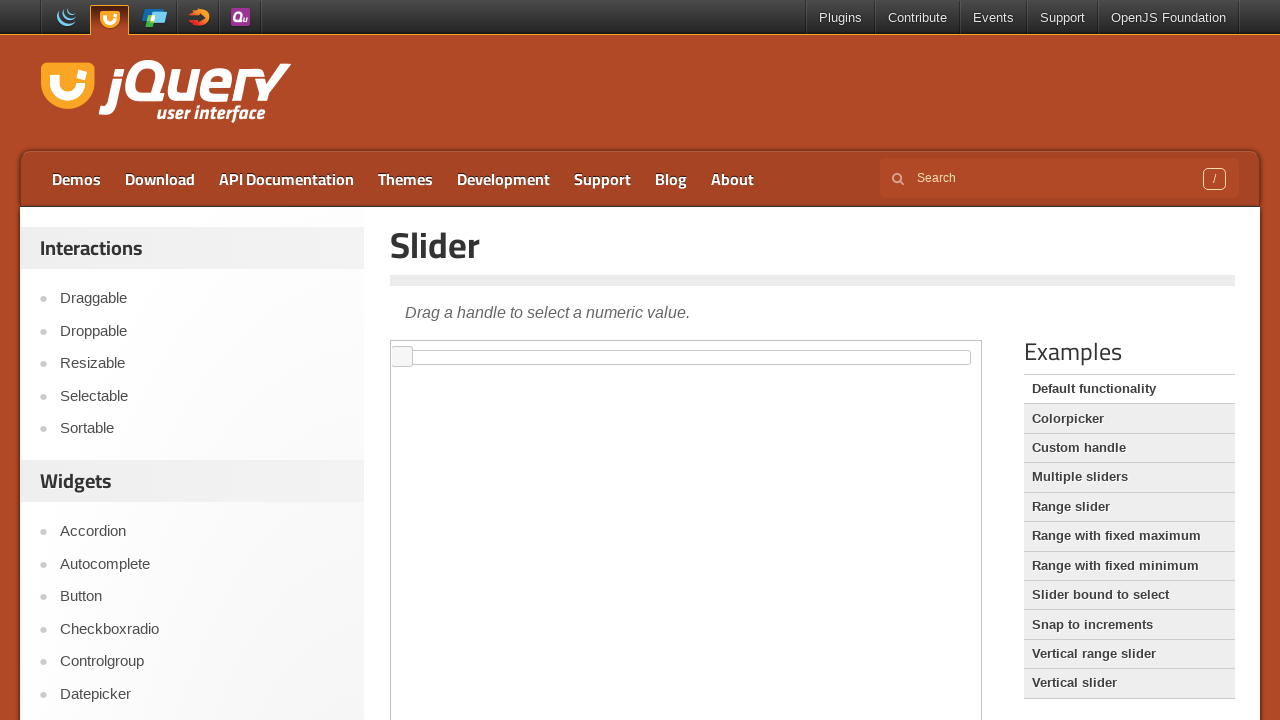

Located the demo iframe containing the slider
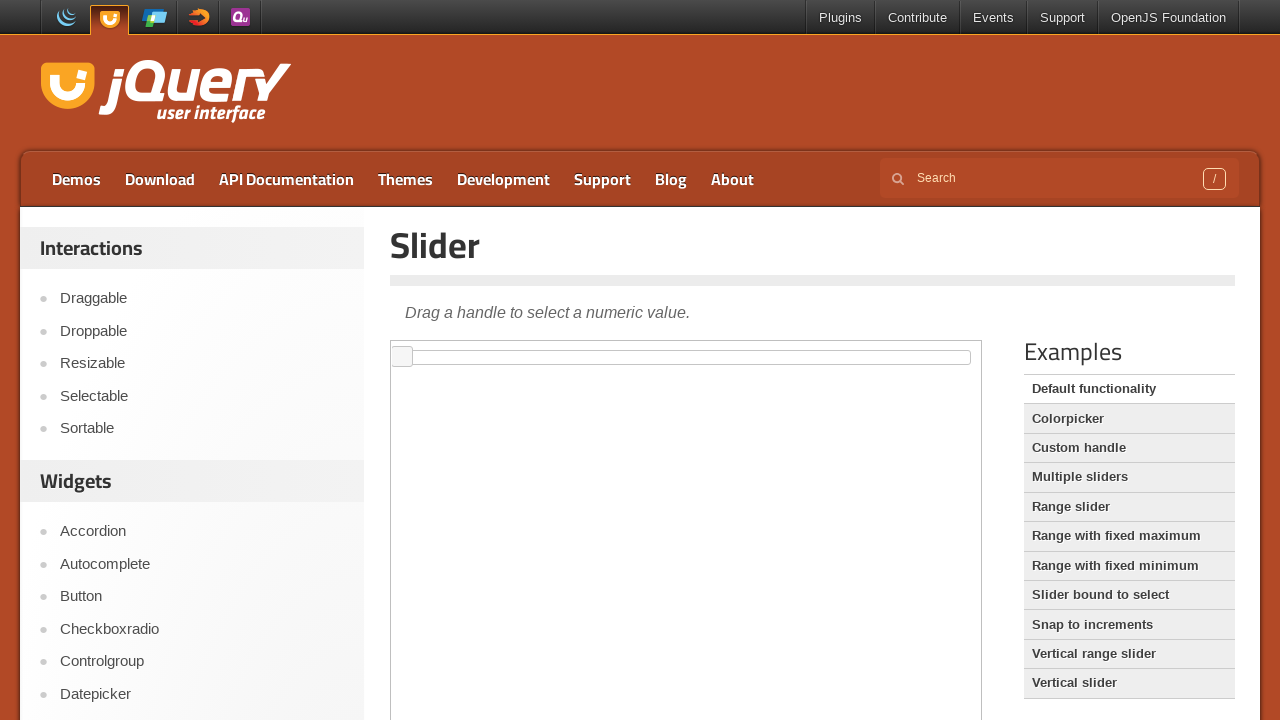

Located the slider handle element
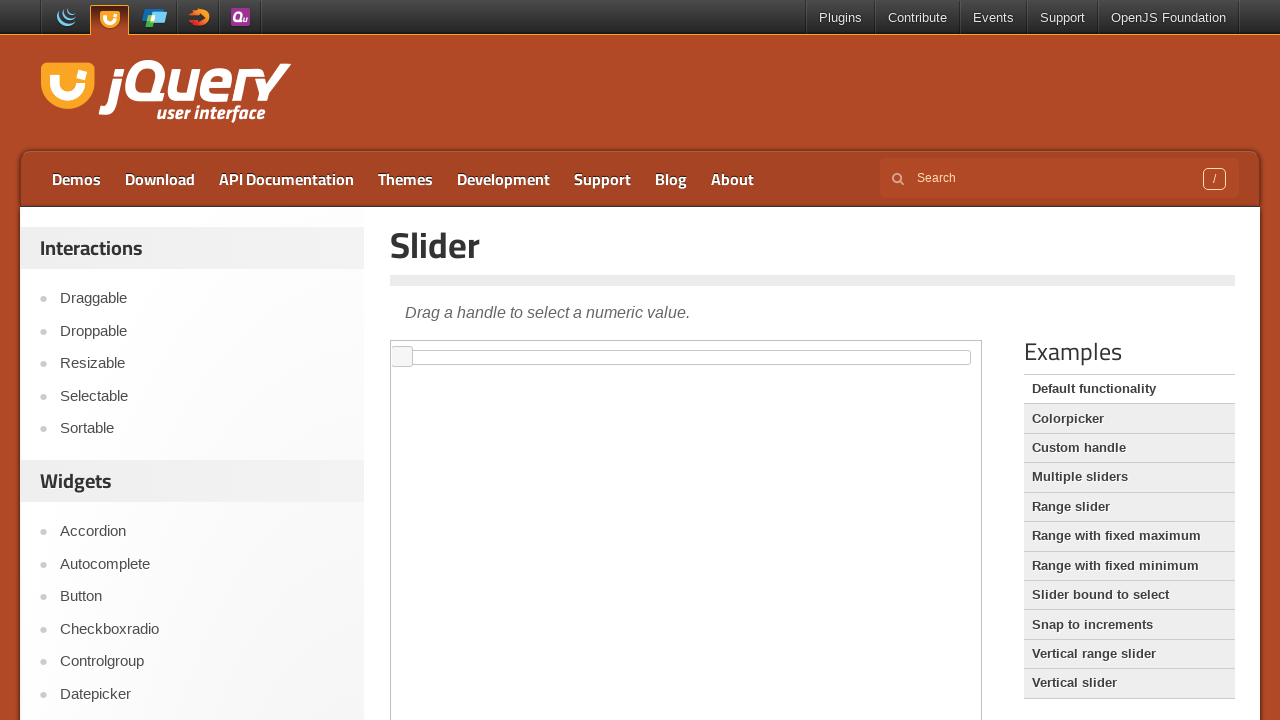

Dragged slider handle to the right by approximately 300 pixels at (701, 351)
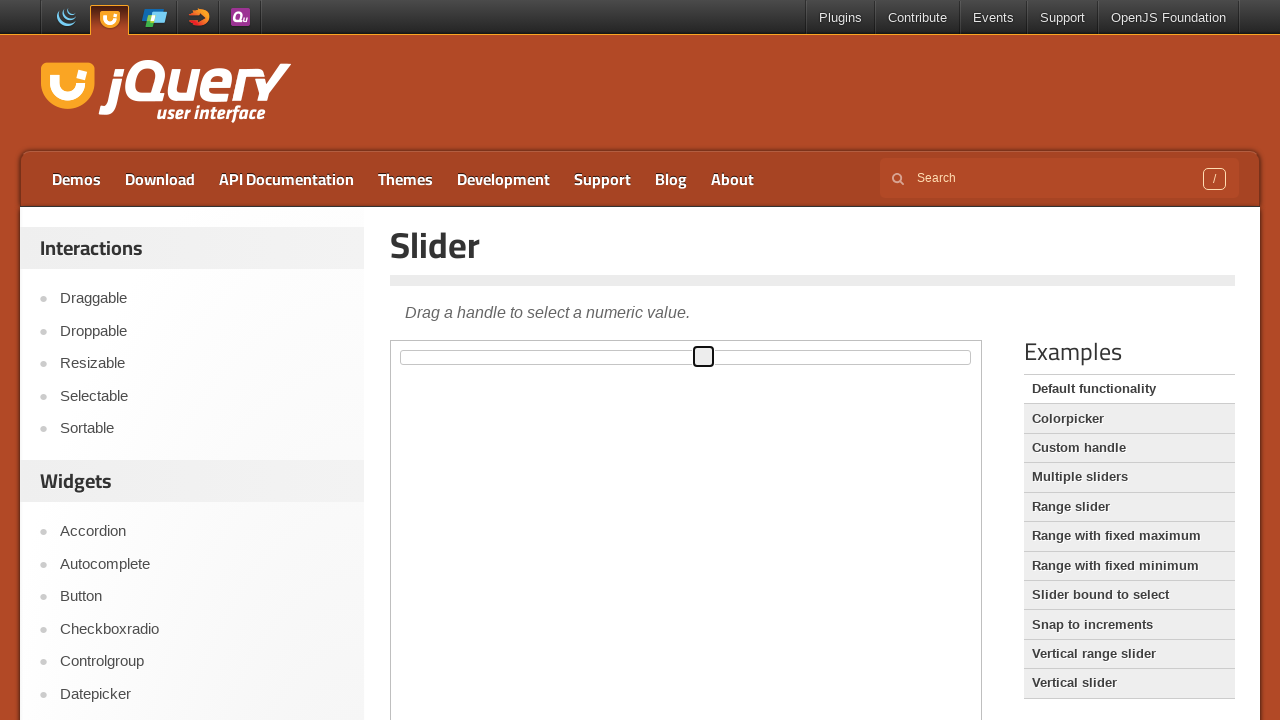

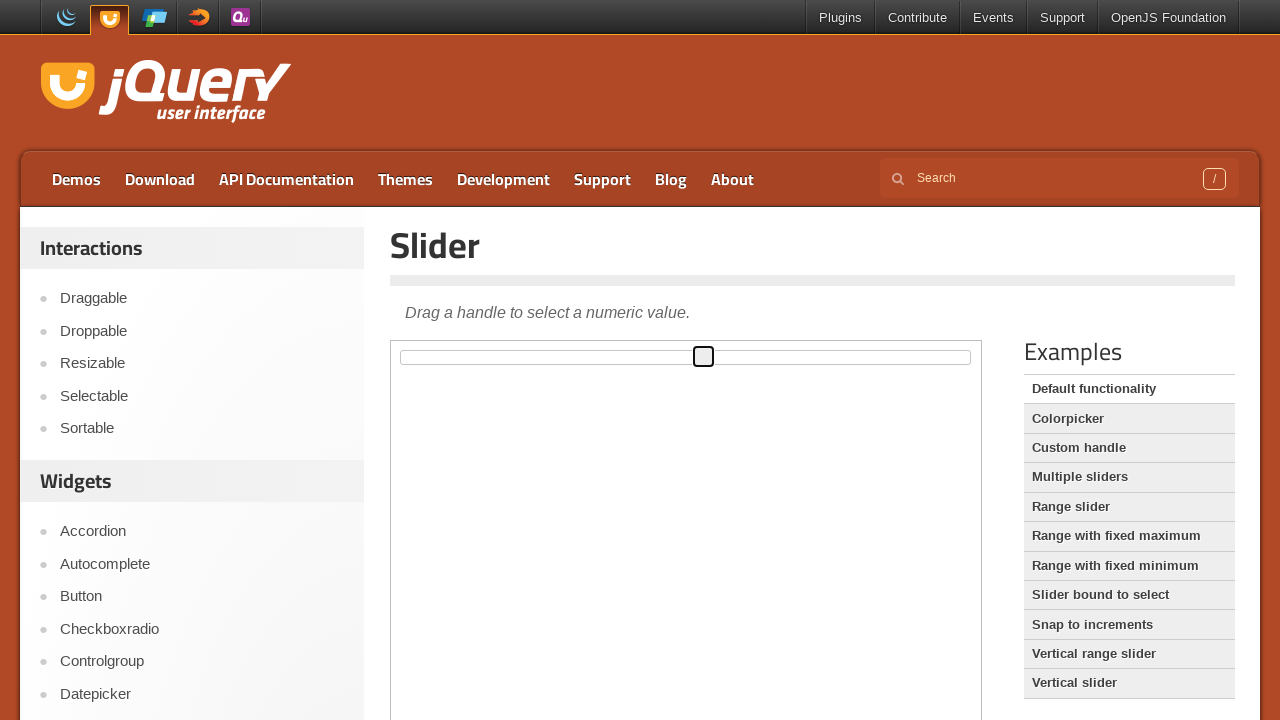